Tests various form interactions on a flight booking practice page including static dropdown selection, dynamic passenger count adjustment, city selection from autocomplete dropdowns, autosuggest country selection, and radio button/checkbox interactions.

Starting URL: https://rahulshettyacademy.com/dropdownsPractise/

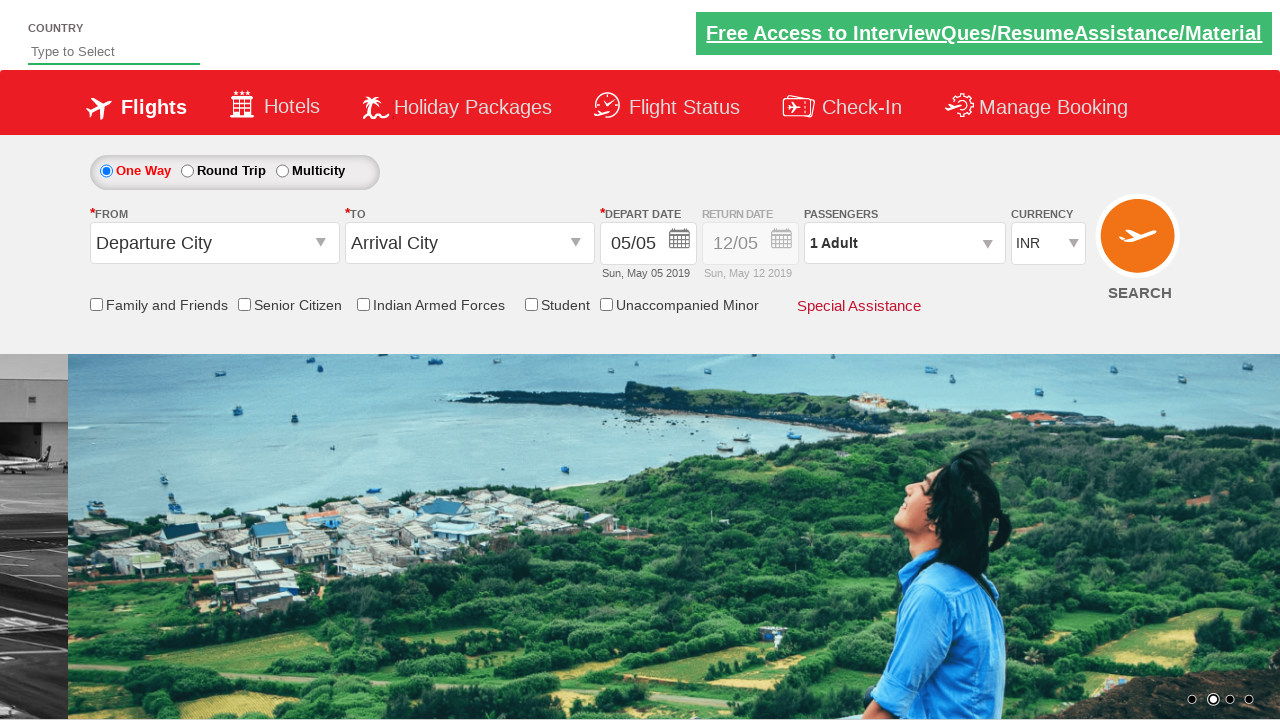

Currency dropdown selector became visible
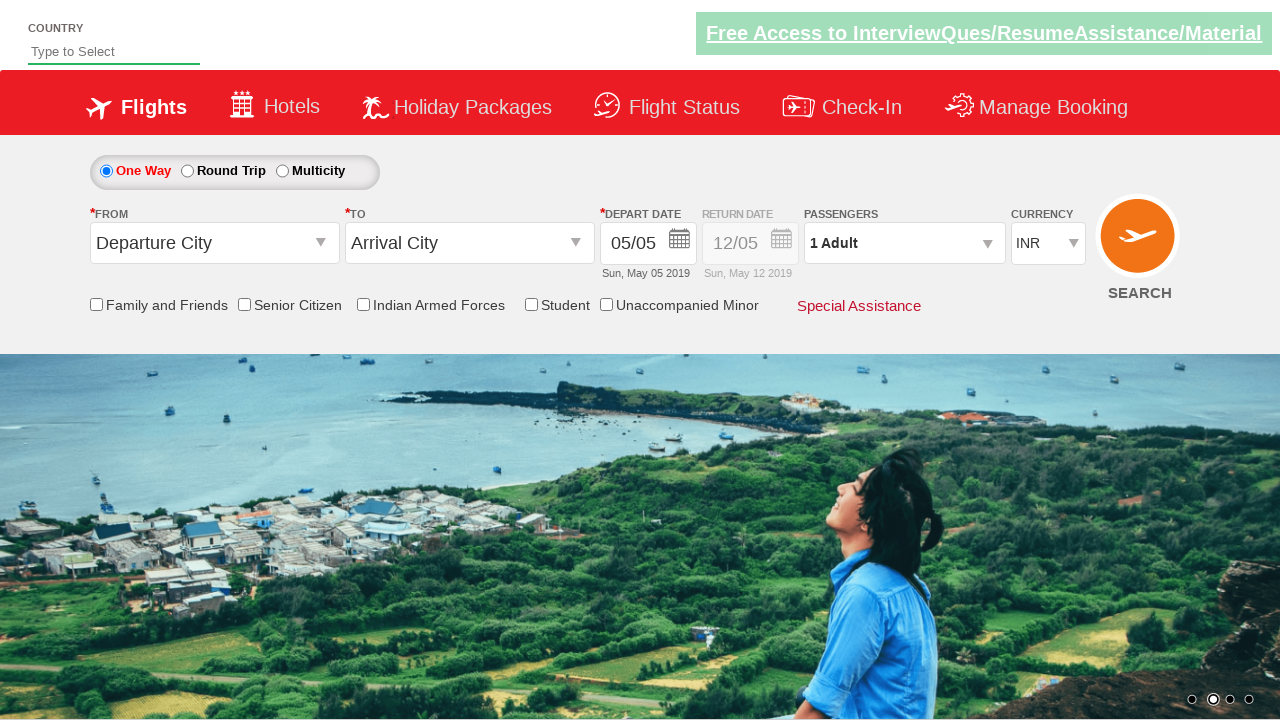

Selected AED from currency dropdown by label on #ctl00_mainContent_DropDownListCurrency
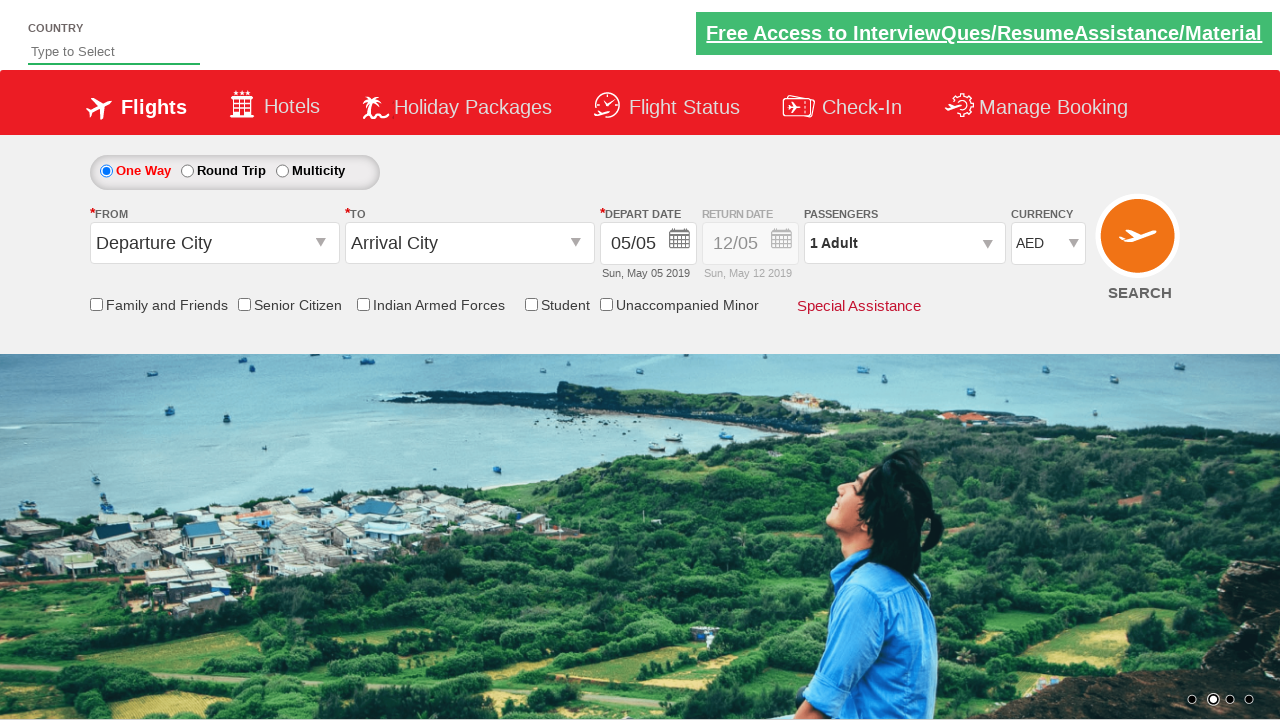

Selected USD from currency dropdown by value on #ctl00_mainContent_DropDownListCurrency
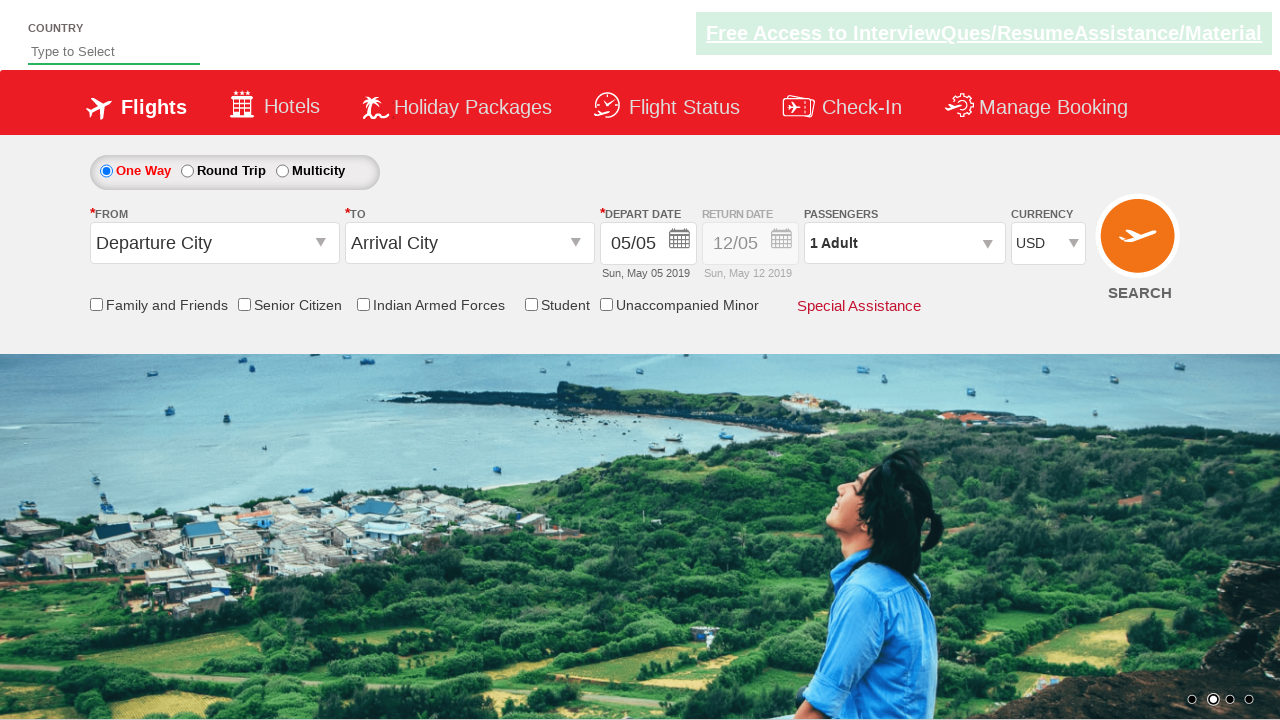

Selected currency dropdown option at index 1 on #ctl00_mainContent_DropDownListCurrency
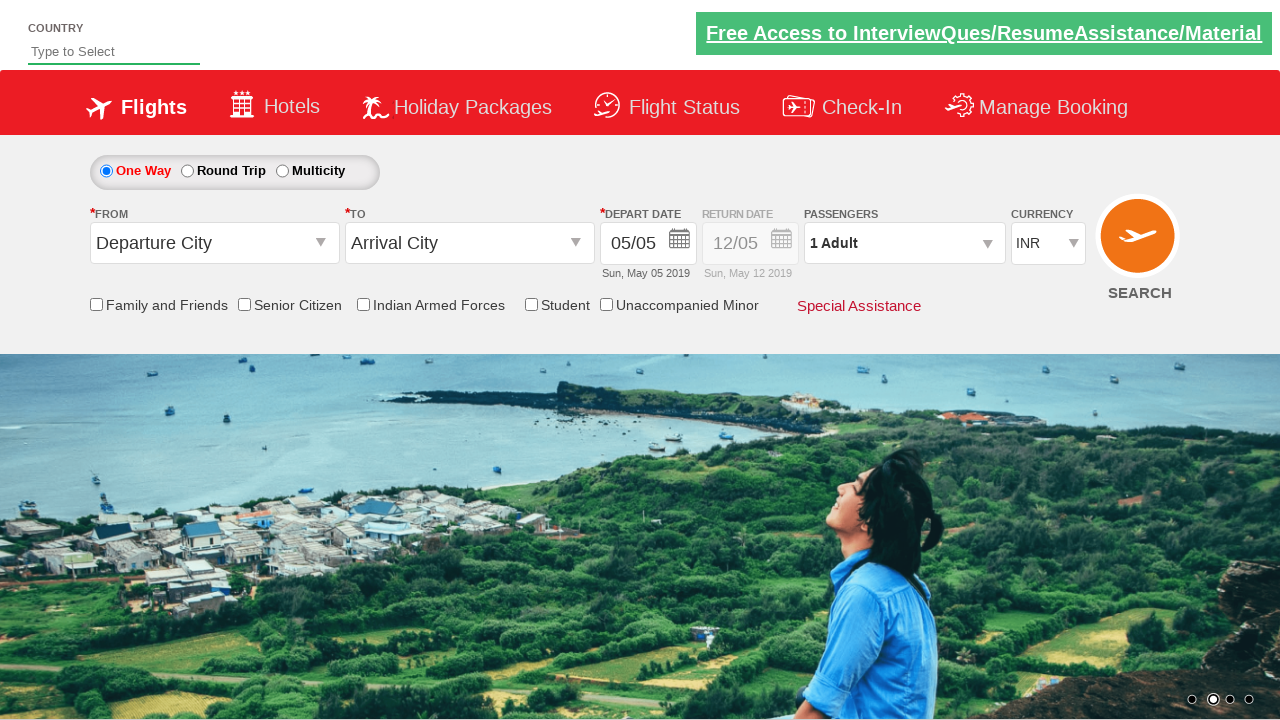

Clicked passenger info section to open dynamic dropdown at (904, 243) on #divpaxinfo
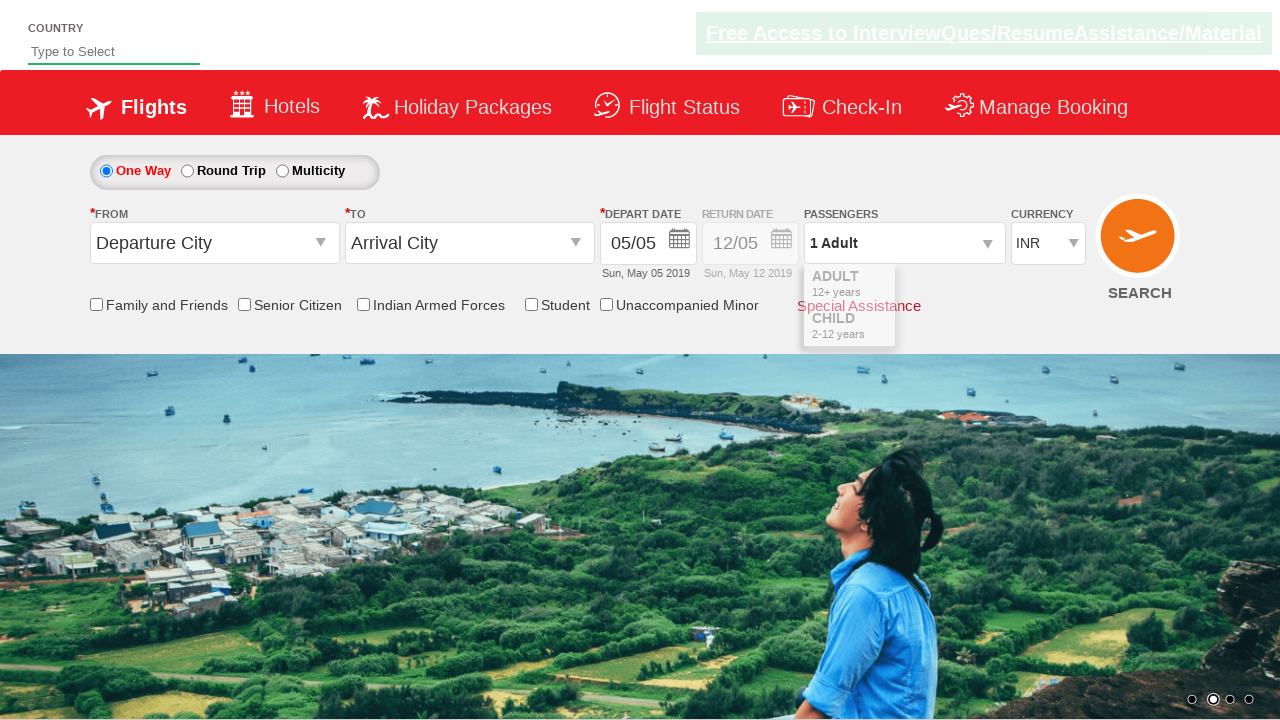

Incremented adult passenger count (click 1 of 5) at (982, 288) on #hrefIncAdt
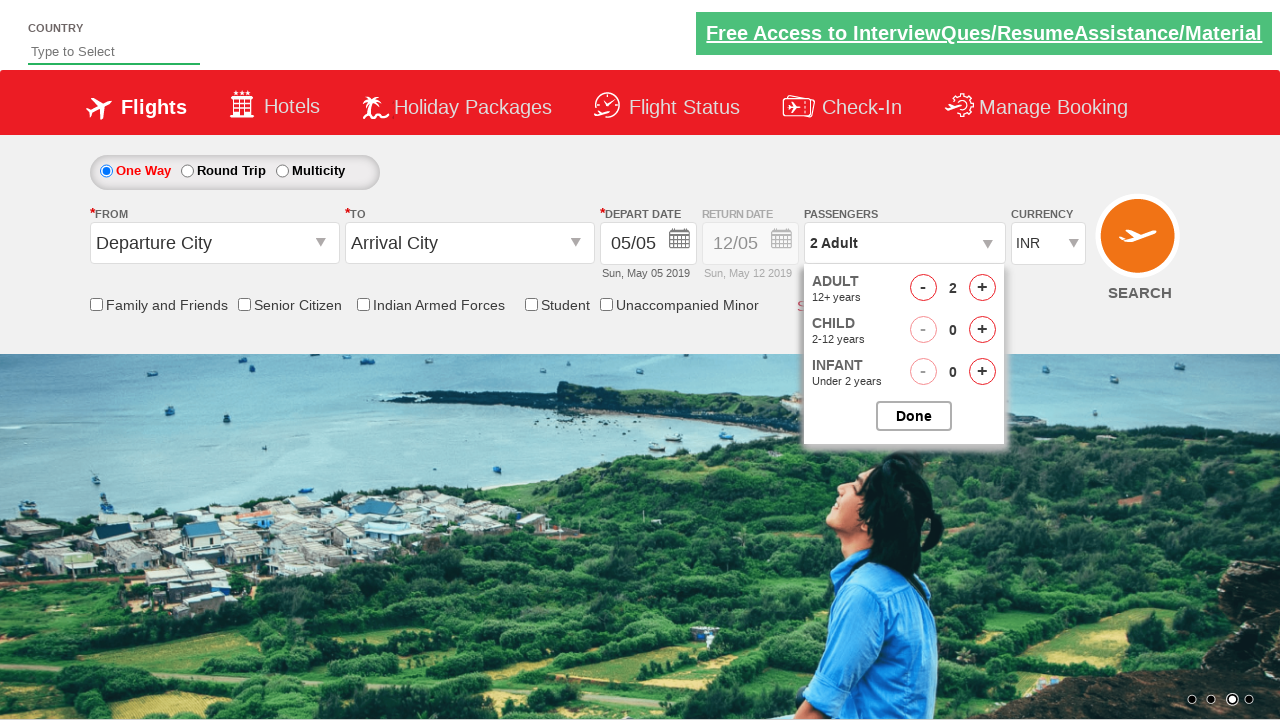

Incremented adult passenger count (click 2 of 5) at (982, 288) on #hrefIncAdt
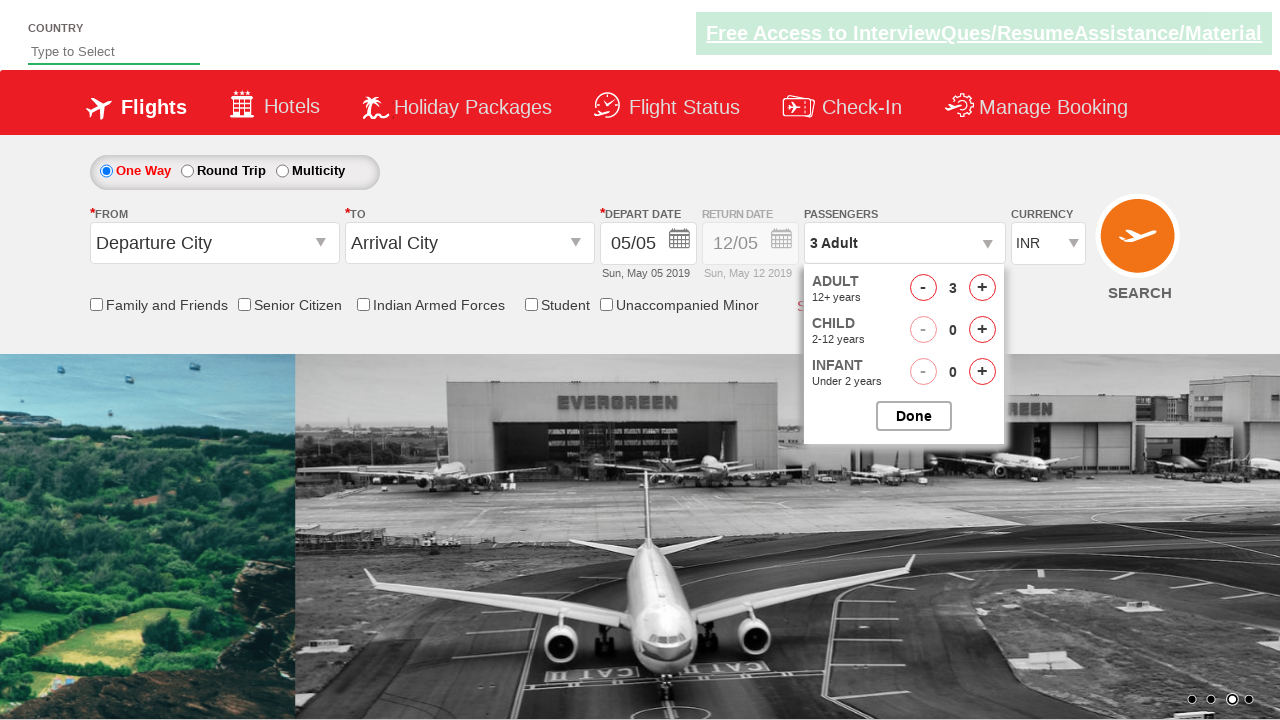

Incremented adult passenger count (click 3 of 5) at (982, 288) on #hrefIncAdt
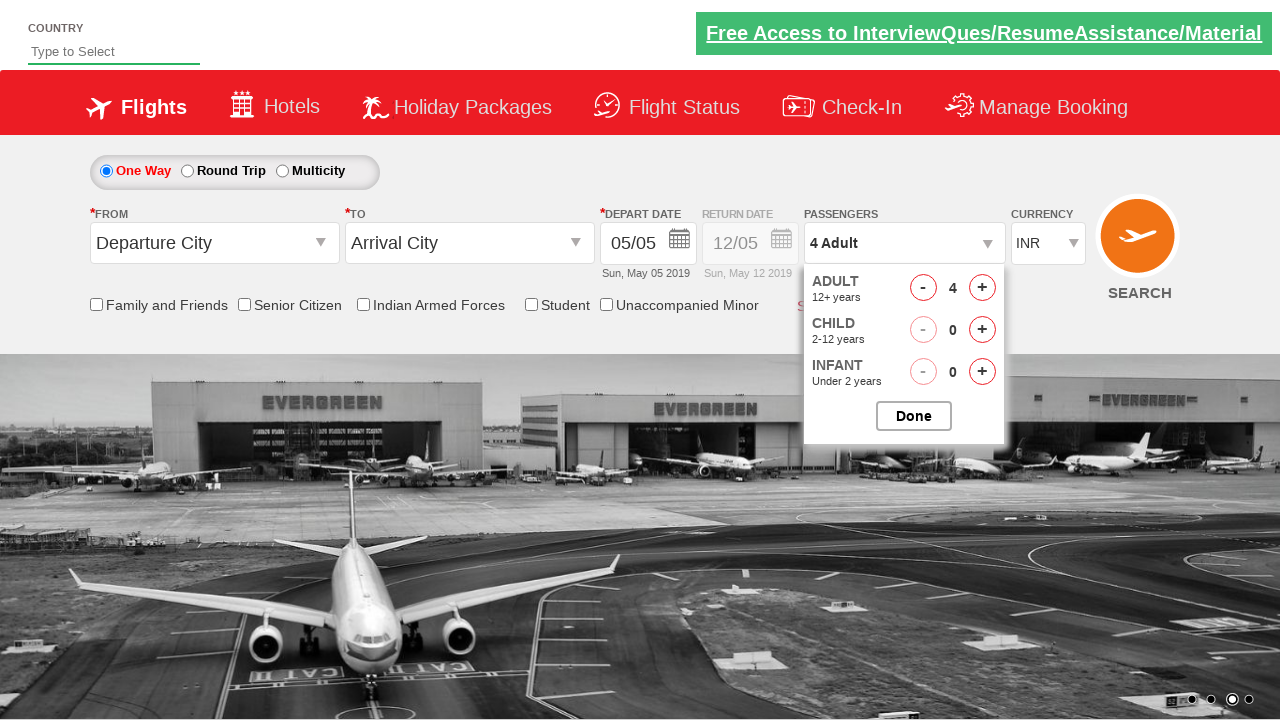

Incremented adult passenger count (click 4 of 5) at (982, 288) on #hrefIncAdt
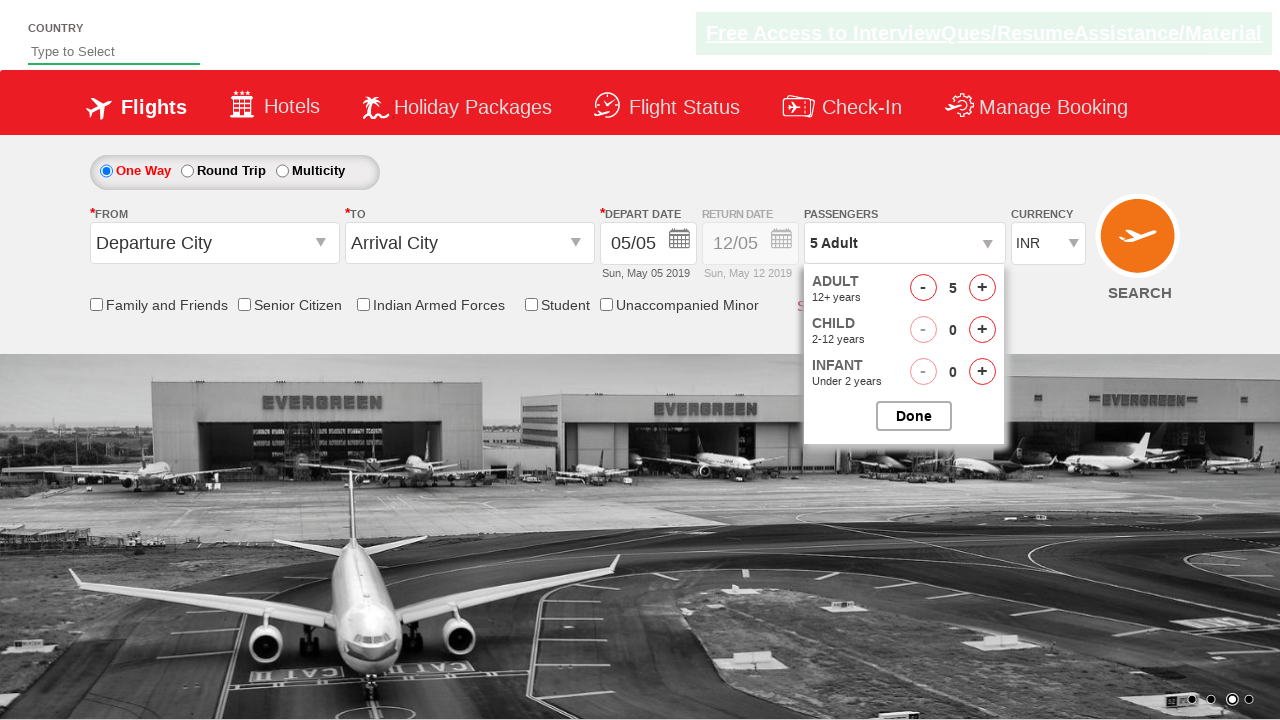

Incremented adult passenger count (click 5 of 5) at (982, 288) on #hrefIncAdt
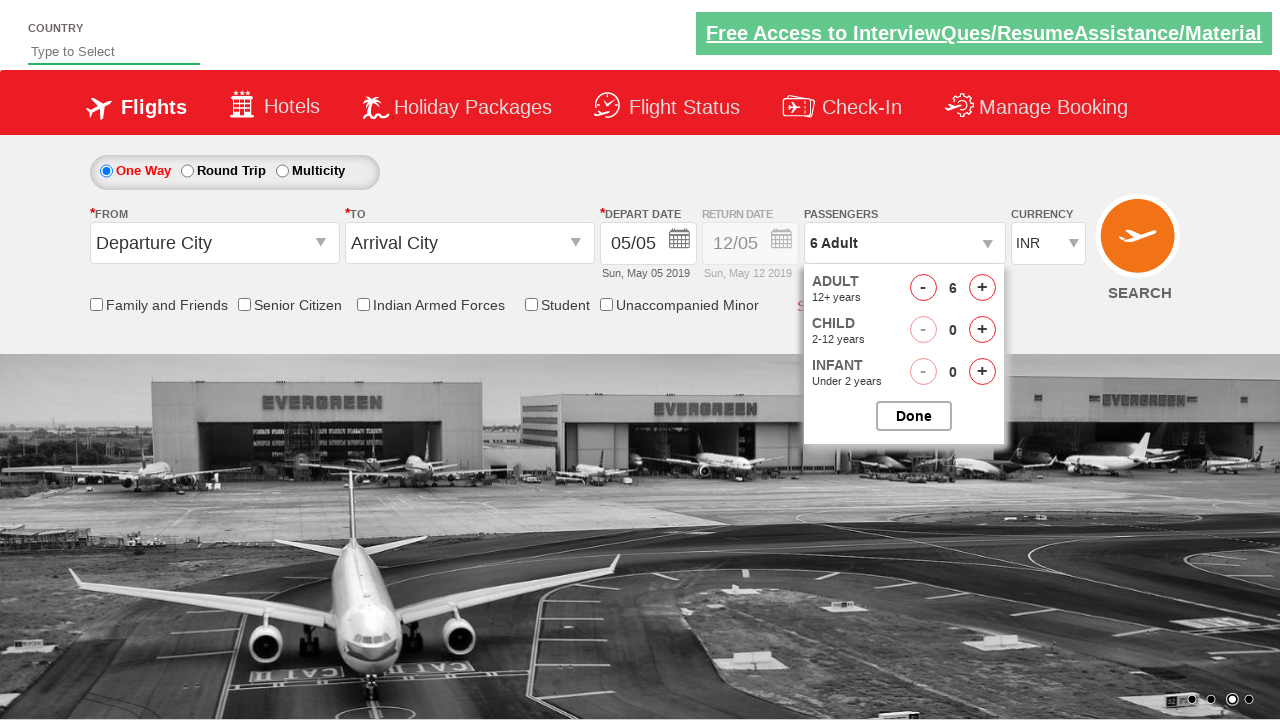

Incremented child passenger count (click 1 of 3) at (982, 330) on #hrefIncChd
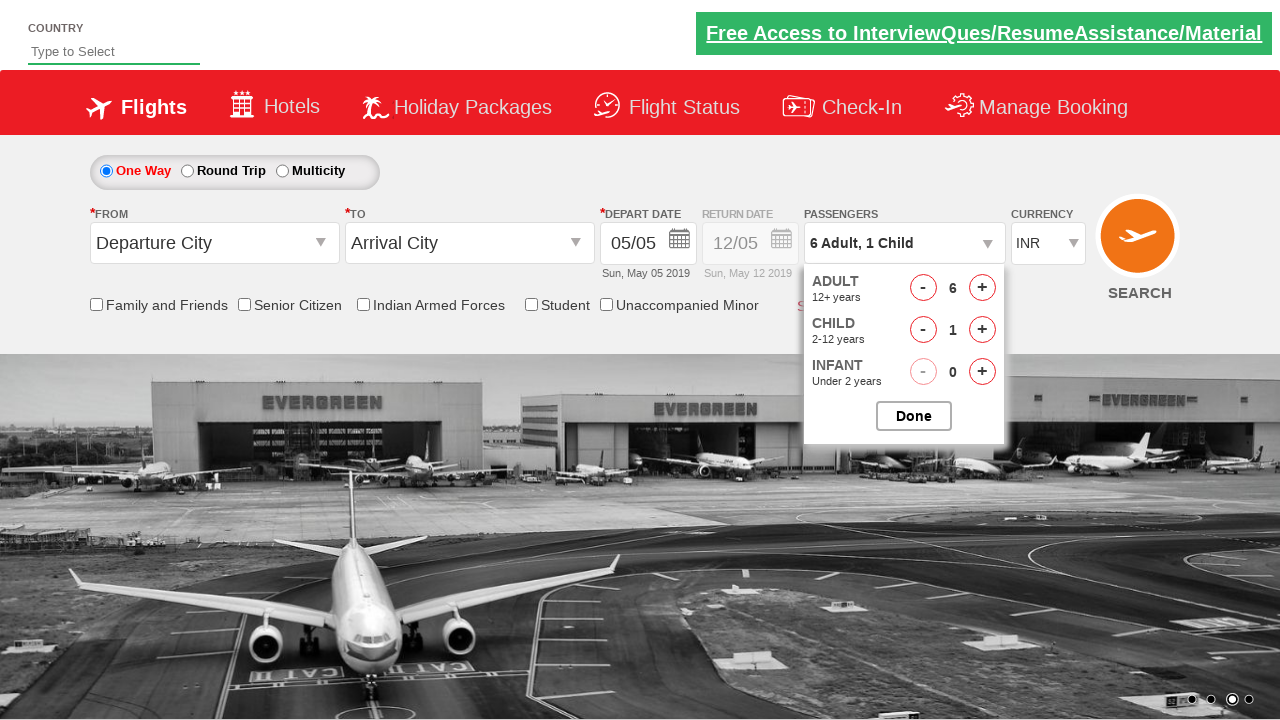

Incremented child passenger count (click 2 of 3) at (982, 330) on #hrefIncChd
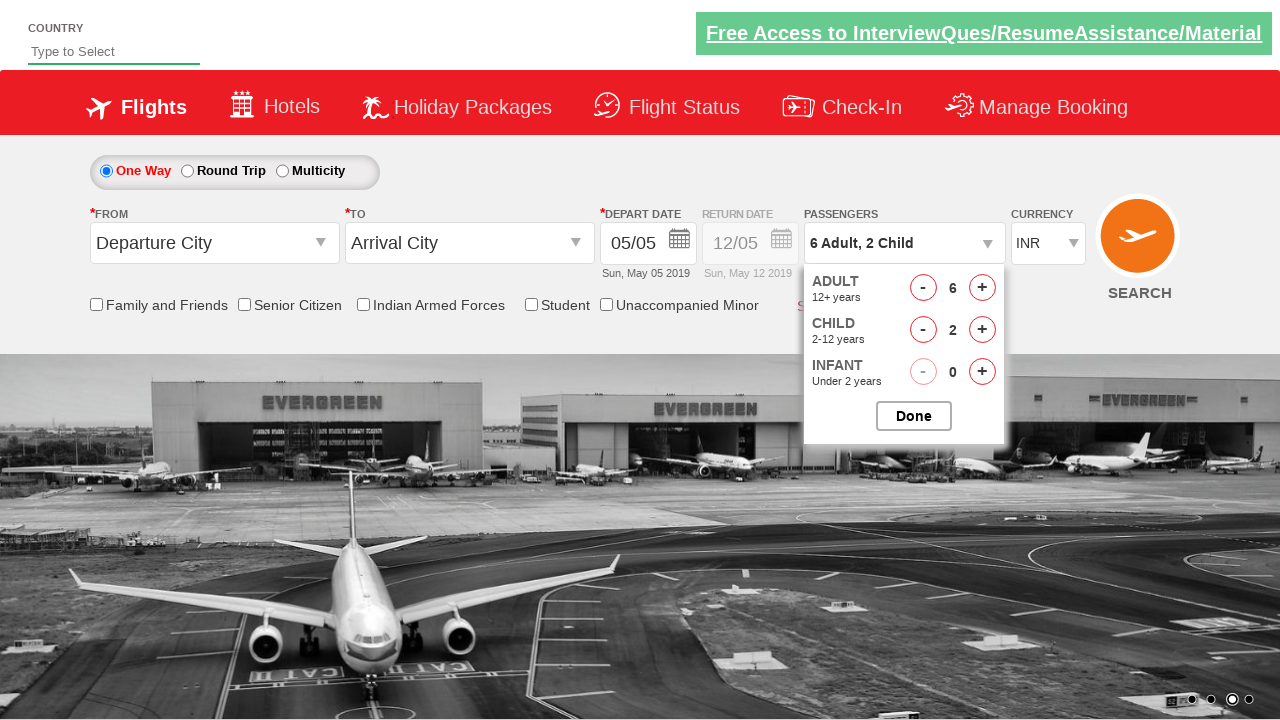

Incremented child passenger count (click 3 of 3) at (982, 330) on #hrefIncChd
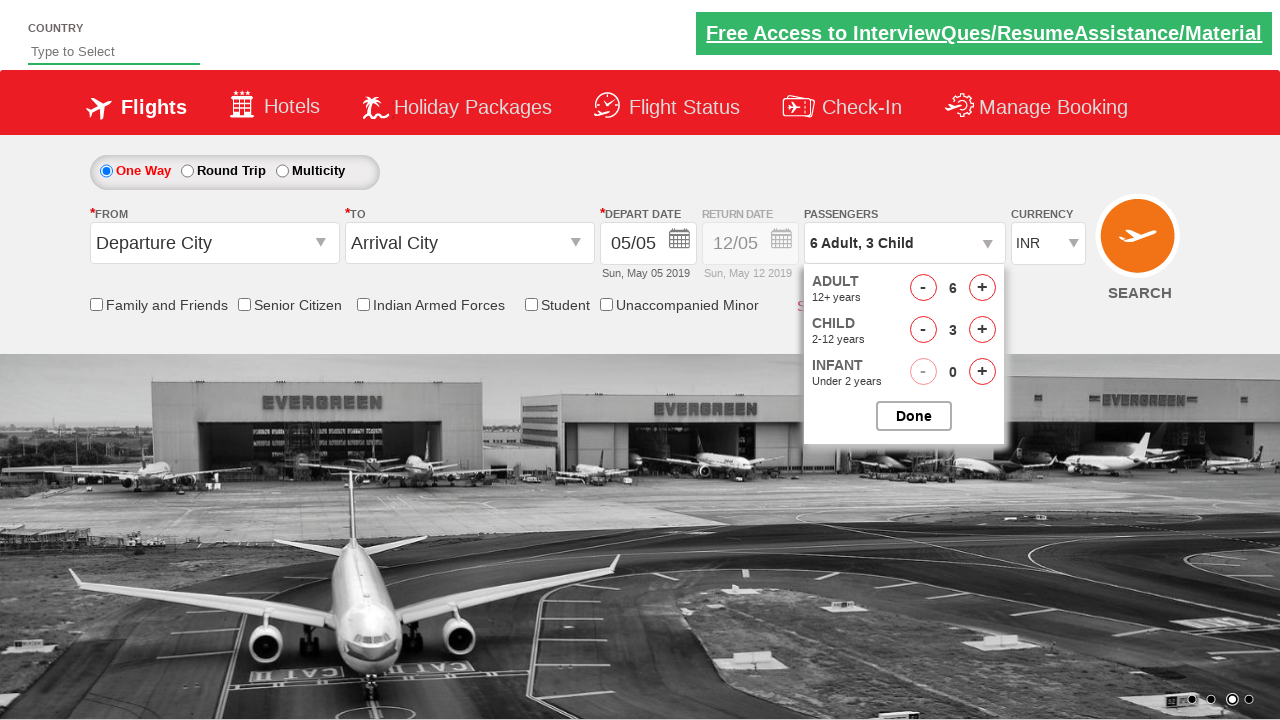

Decremented adult passenger count (click 1 of 3) at (923, 288) on #hrefDecAdt
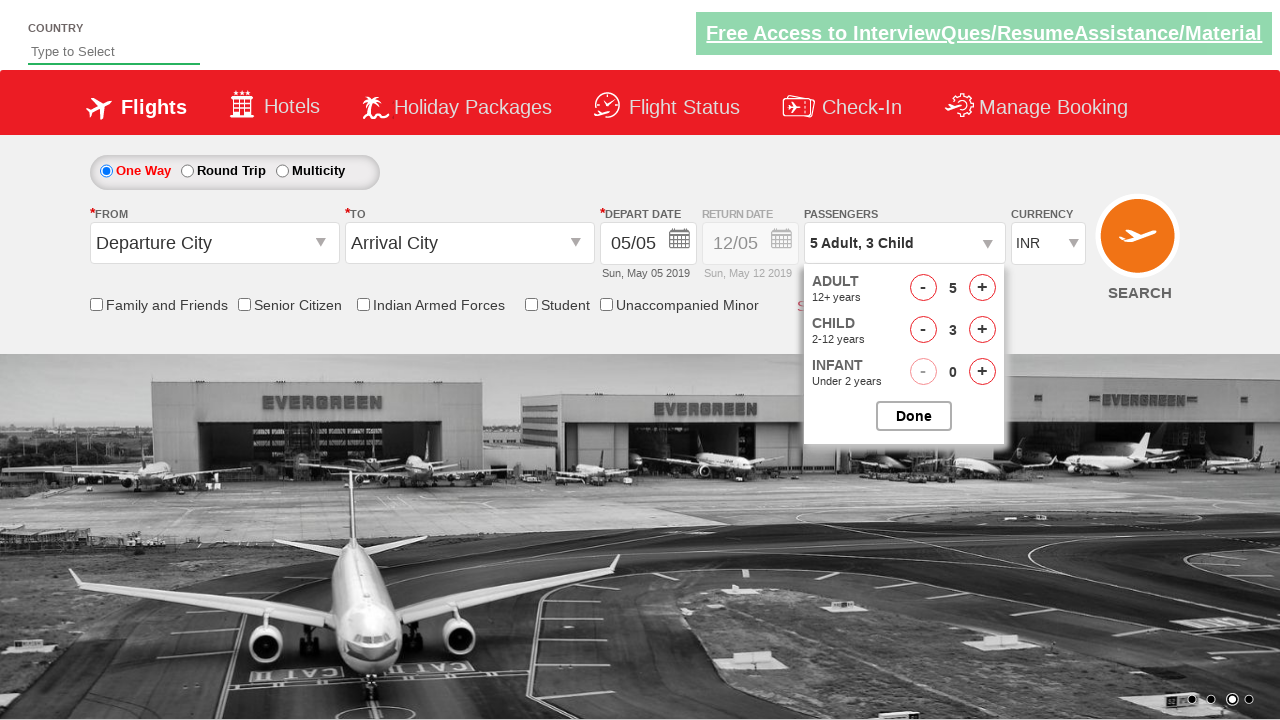

Decremented adult passenger count (click 2 of 3) at (923, 288) on #hrefDecAdt
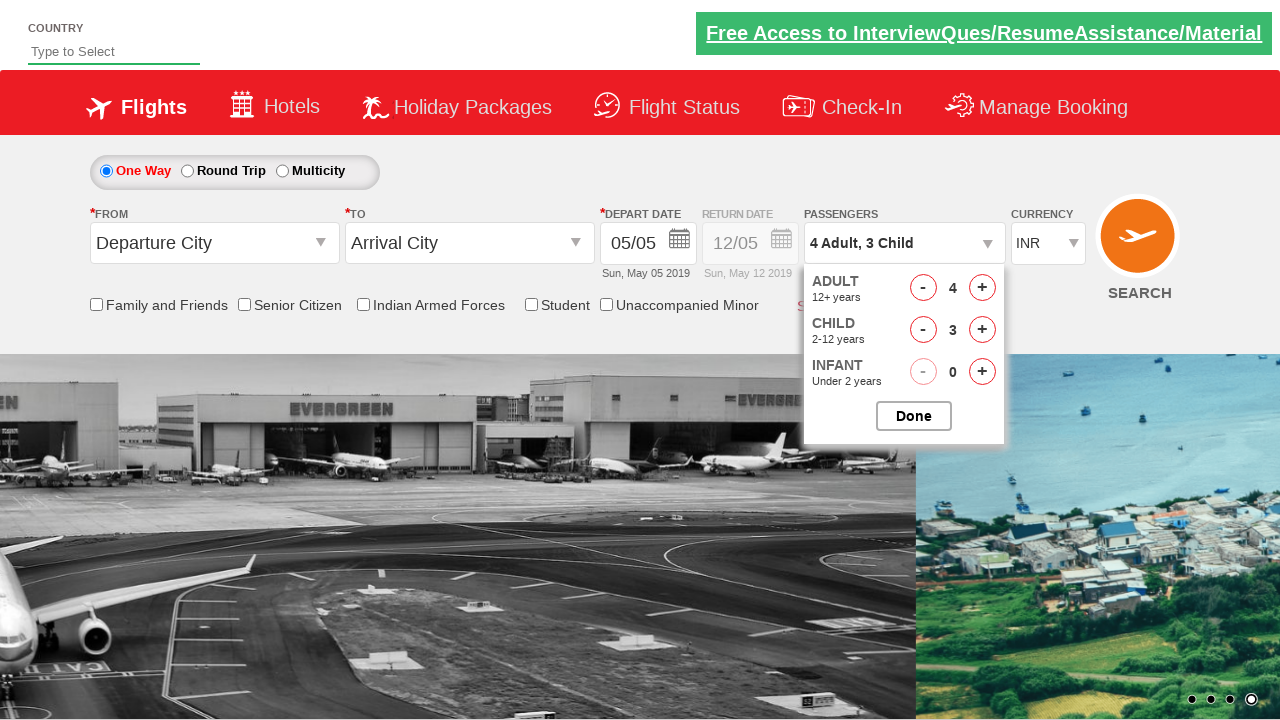

Decremented adult passenger count (click 3 of 3) at (923, 288) on #hrefDecAdt
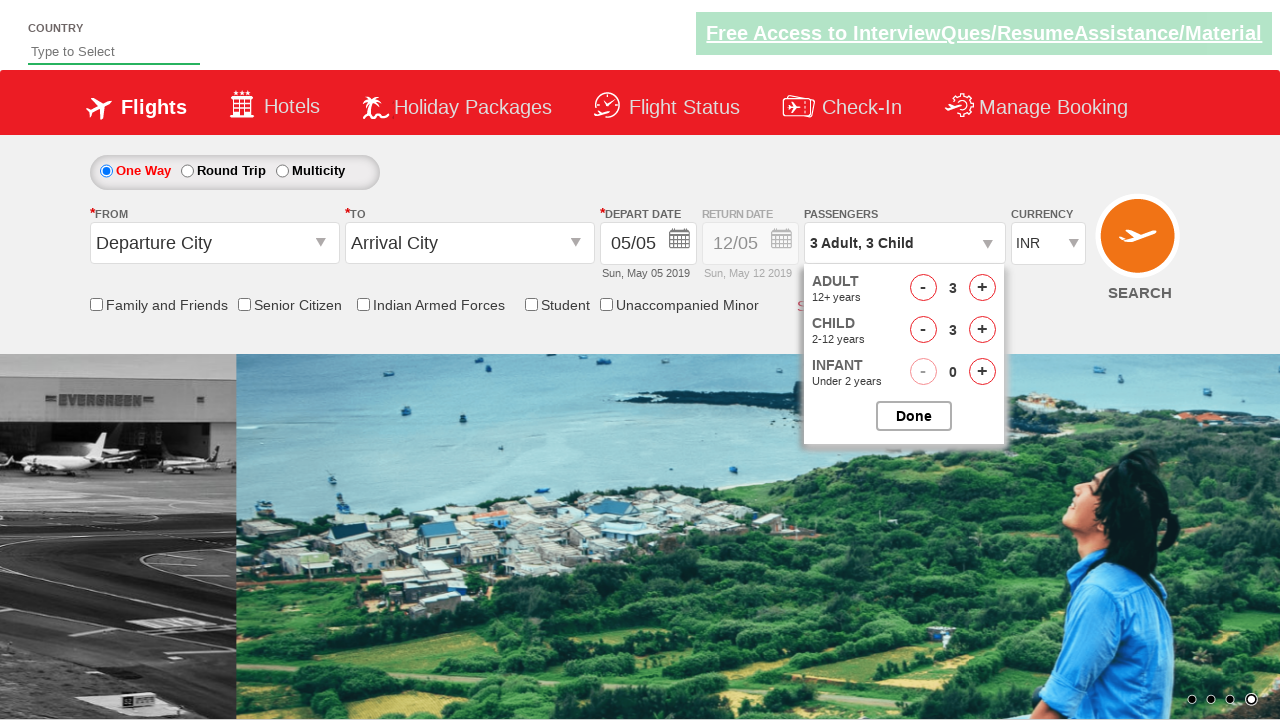

Closed passenger options dropdown at (914, 416) on #btnclosepaxoption
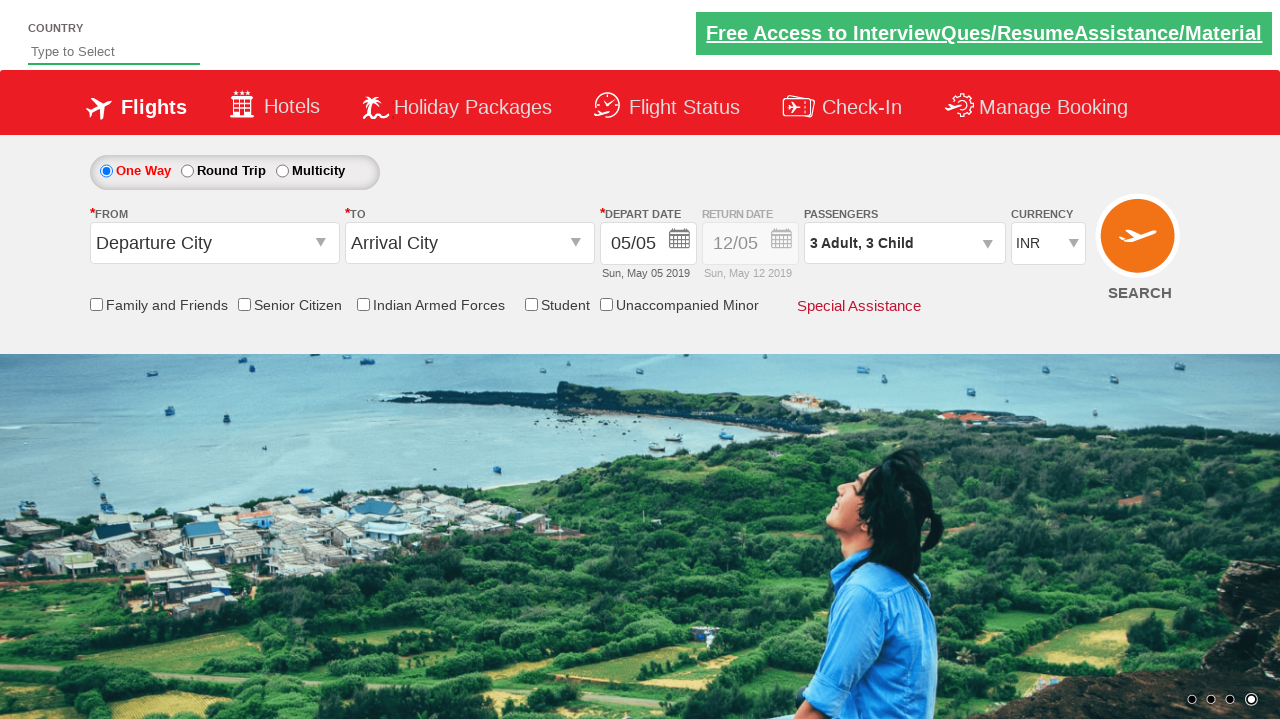

Clicked departure city dropdown to open at (214, 243) on #ctl00_mainContent_ddl_originStation1_CTXT
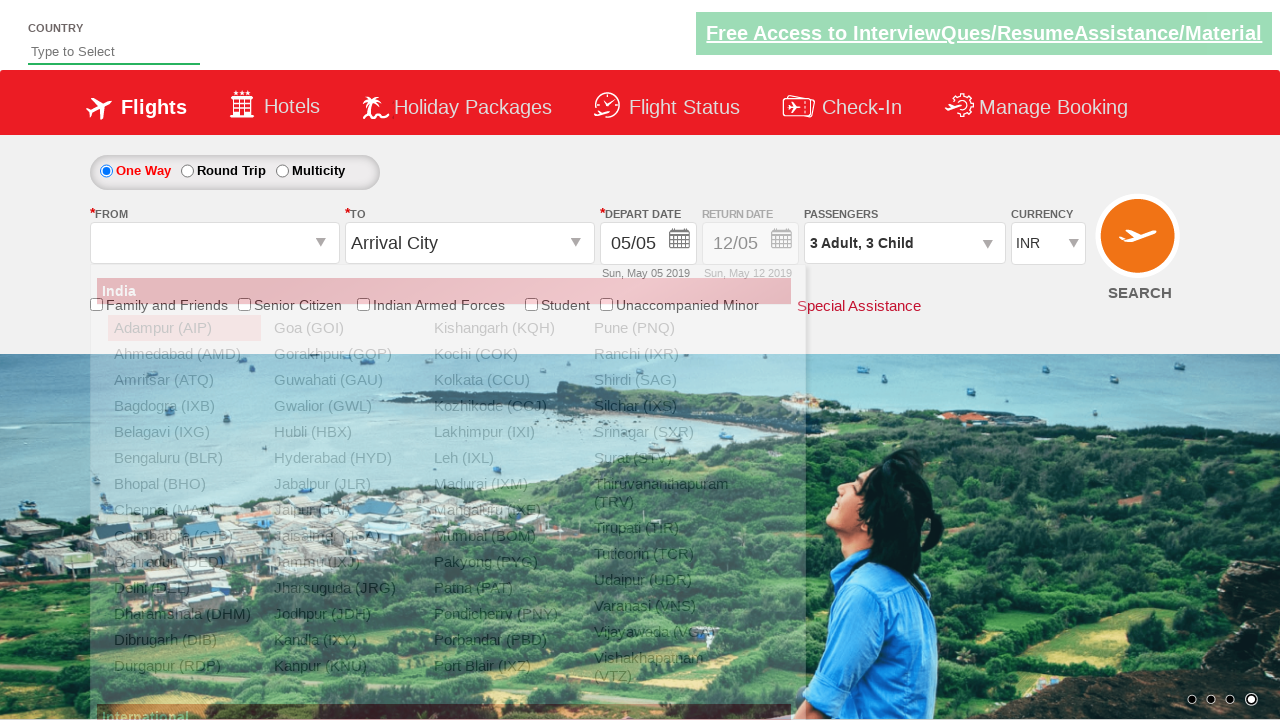

Selected Delhi (DEL) as departure city at (184, 588) on xpath=//div[@id='dropdownGroup1']//div[@class='dropdownDiv']//ul[1]//li//a[conta
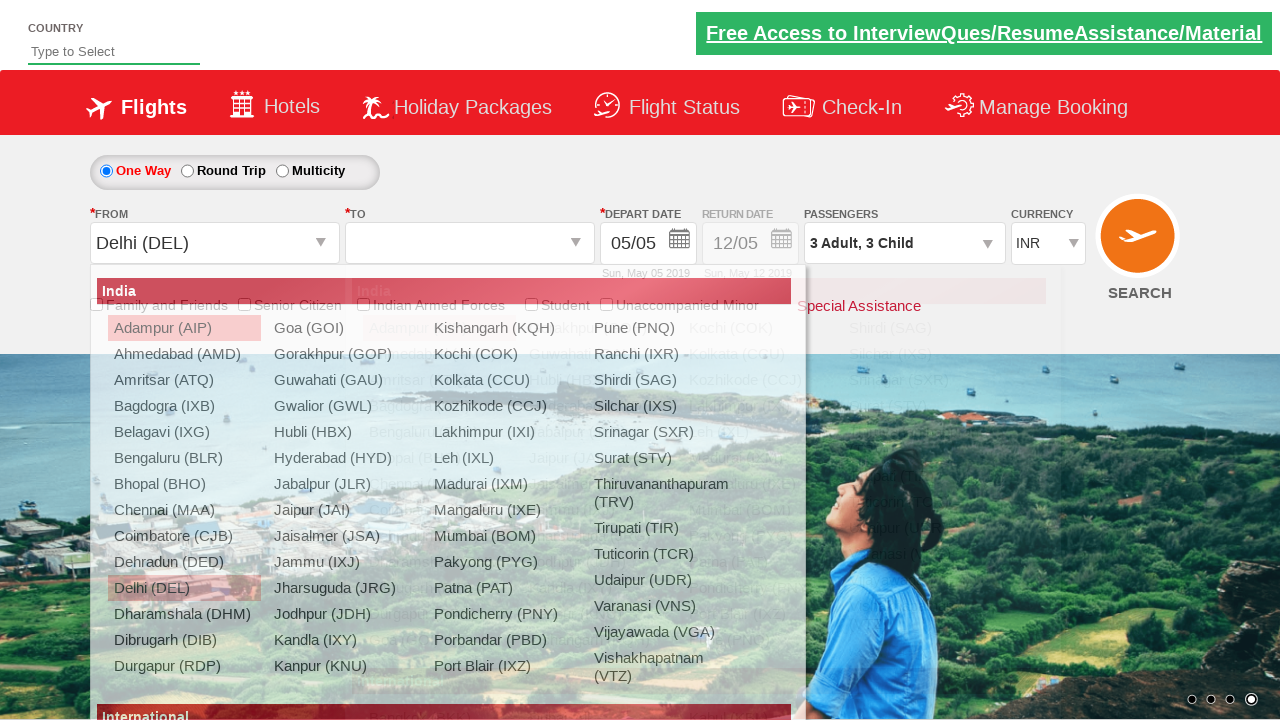

Arrival city dropdown became ready
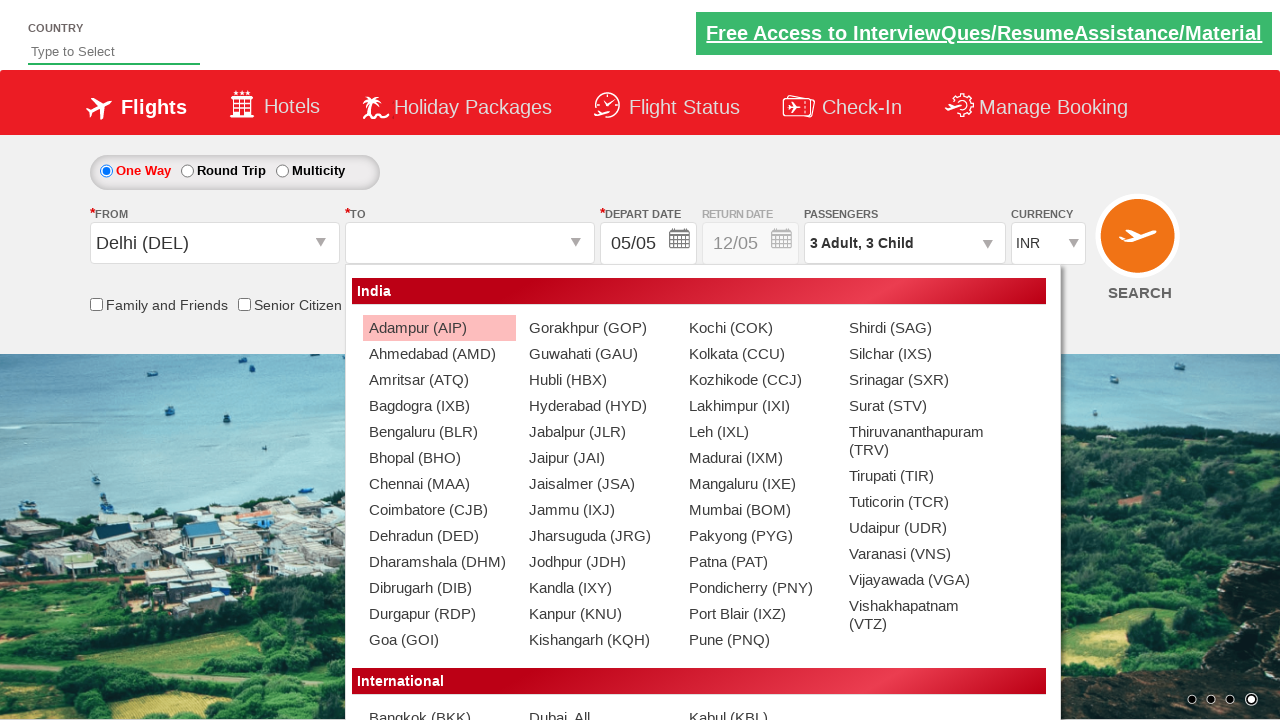

Selected Chennai (MAA) as arrival city at (439, 484) on (//div[@id='dropdownGroup1']//div[@class='dropdownDiv']//ul[1])[2]//li//a[contai
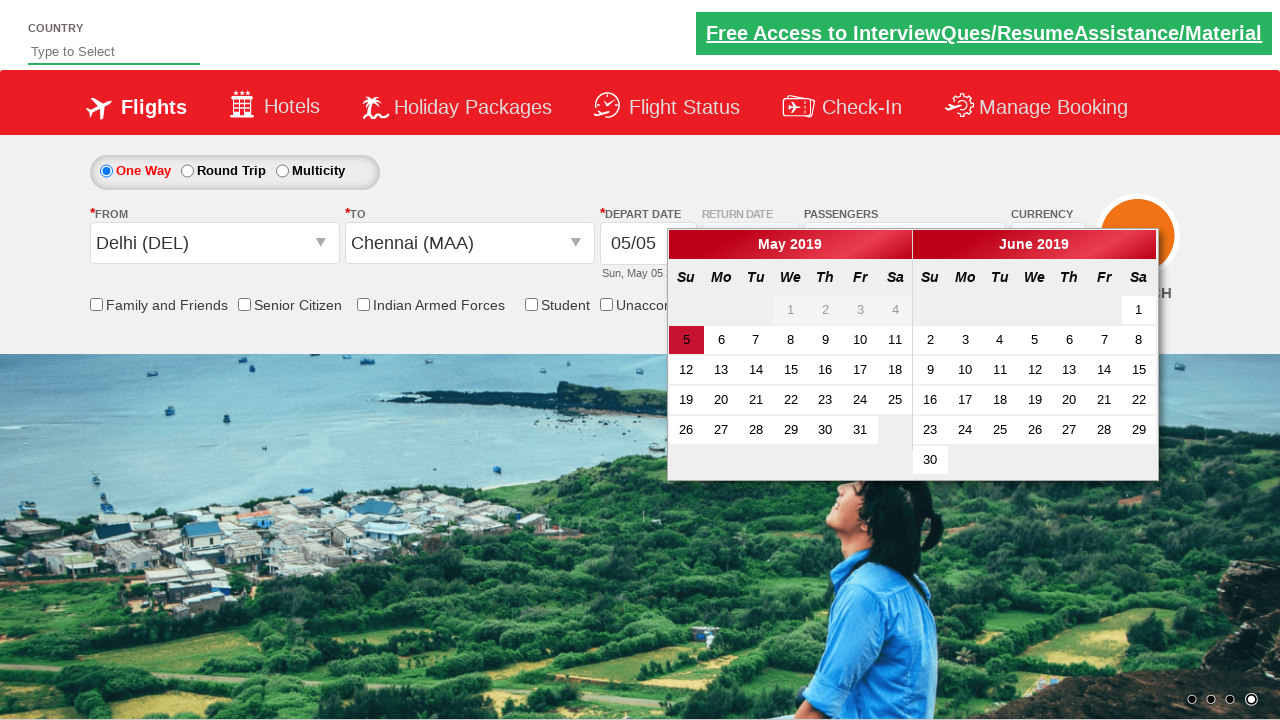

Typed 'ind' in autosuggest search field on (//*[@id='autosuggest'])[1]
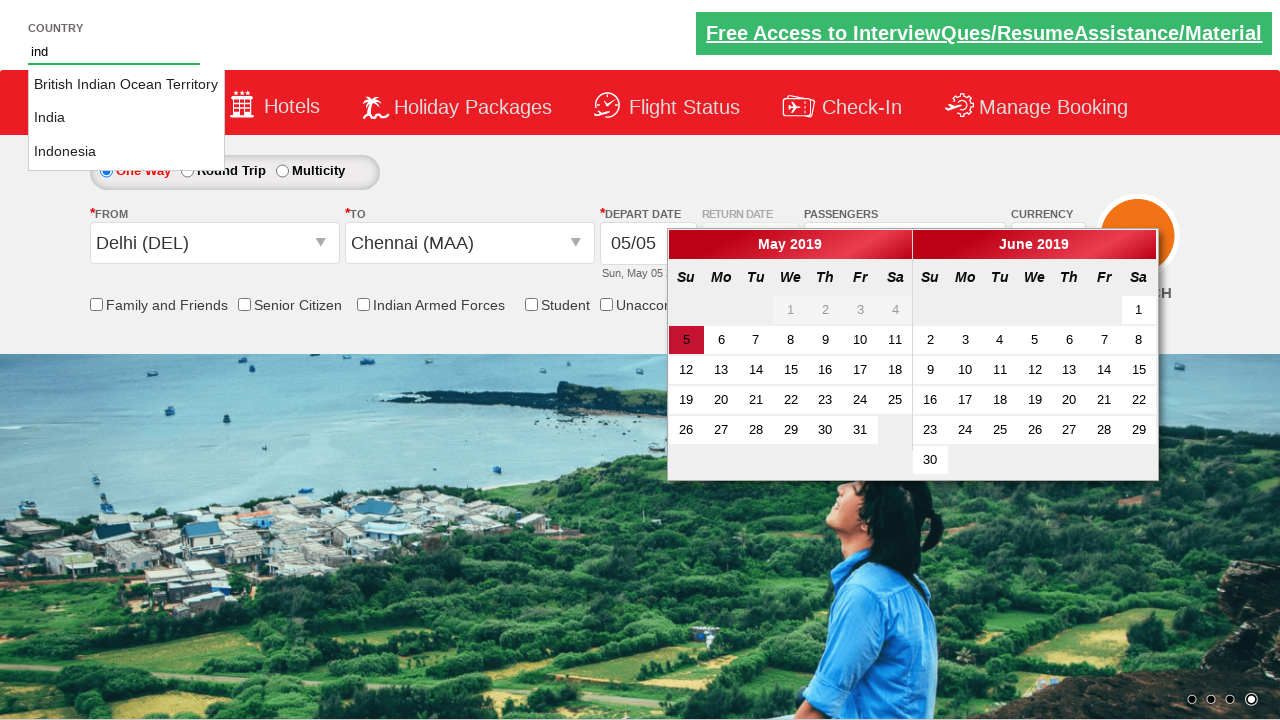

Autosuggest menu items appeared
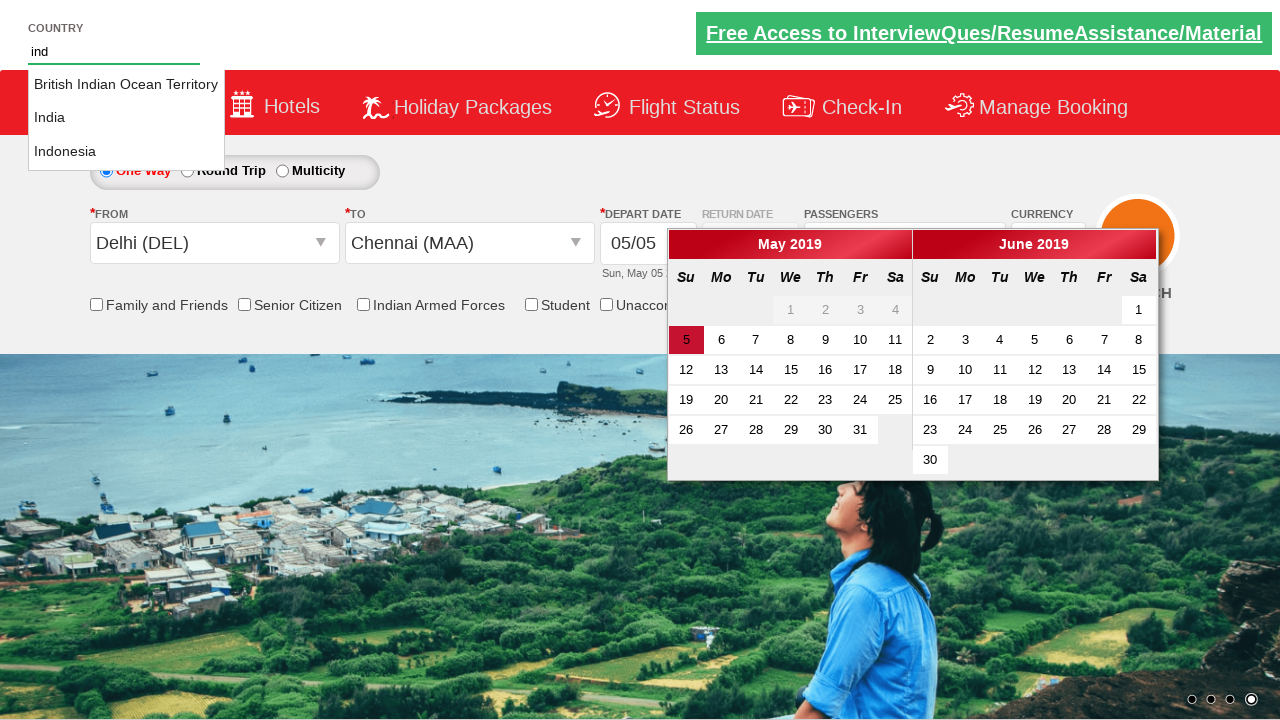

Selected Indonesia from autosuggest dropdown at (126, 152) on li.ui-menu-item a:has-text('Indonesia')
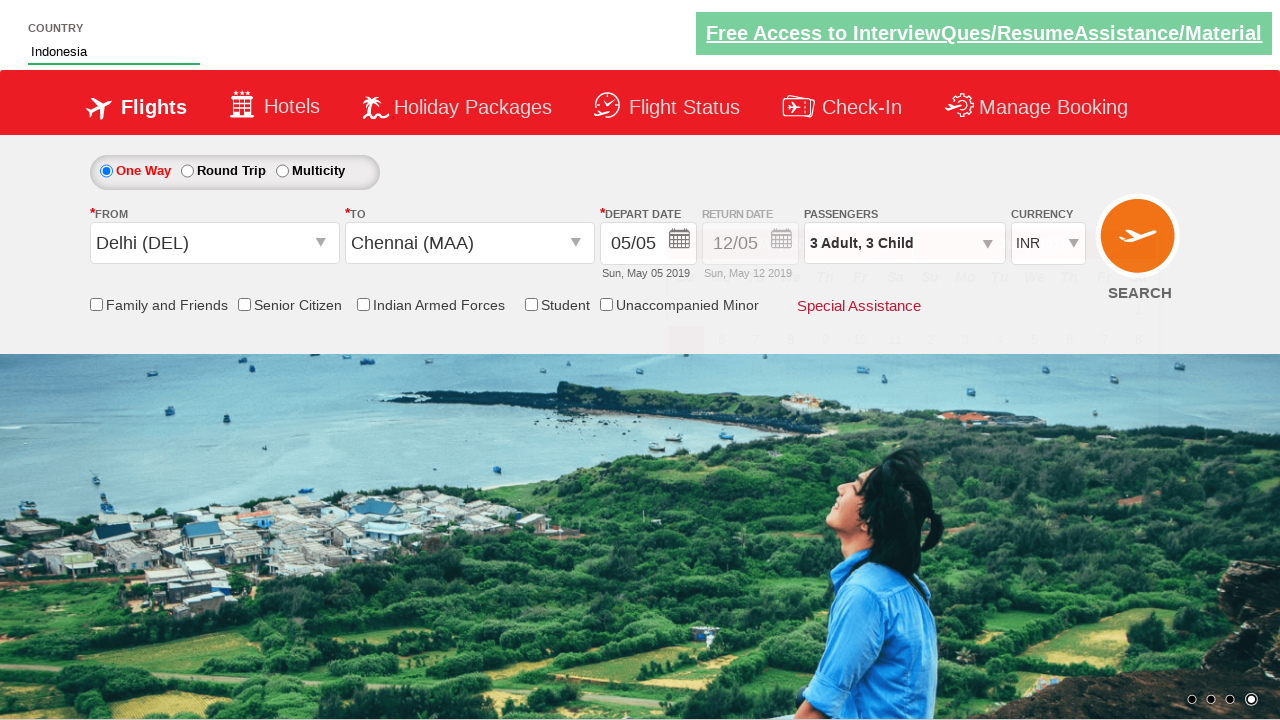

Selected one way trip radio button at (106, 171) on #ctl00_mainContent_rbtnl_Trip_0
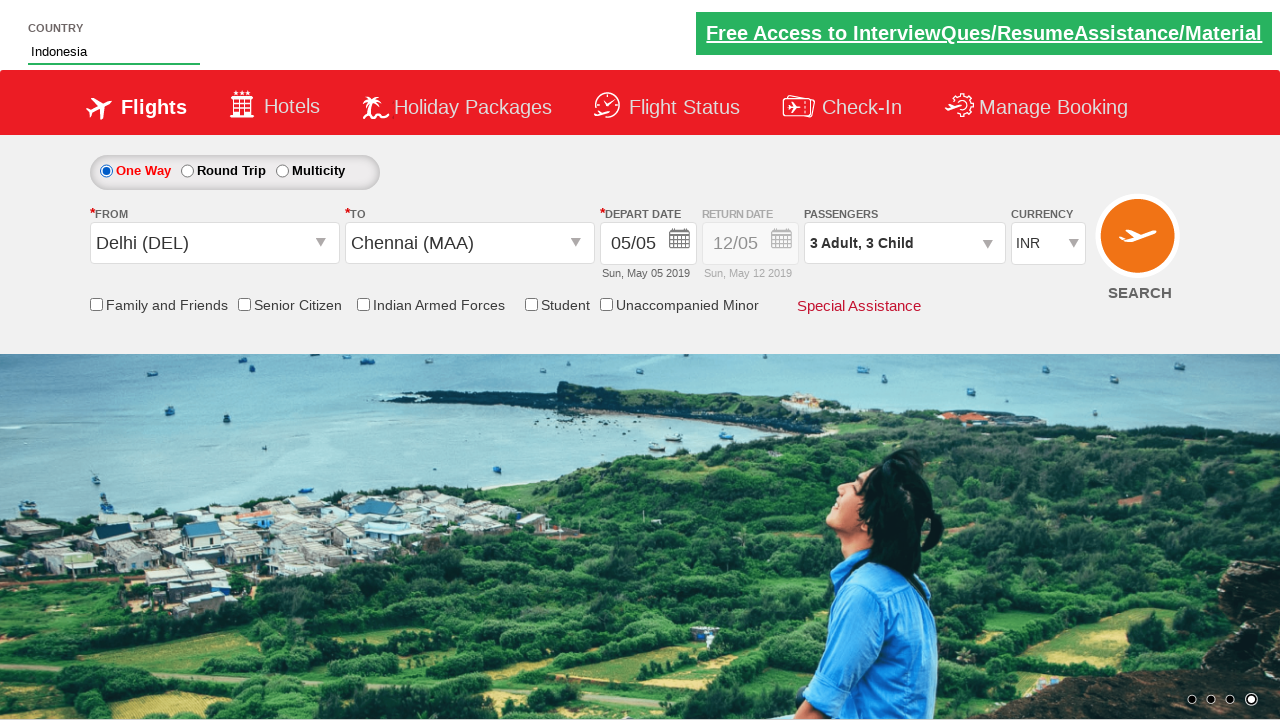

Clicked friends and family checkbox at (96, 304) on #ctl00_mainContent_chk_friendsandfamily
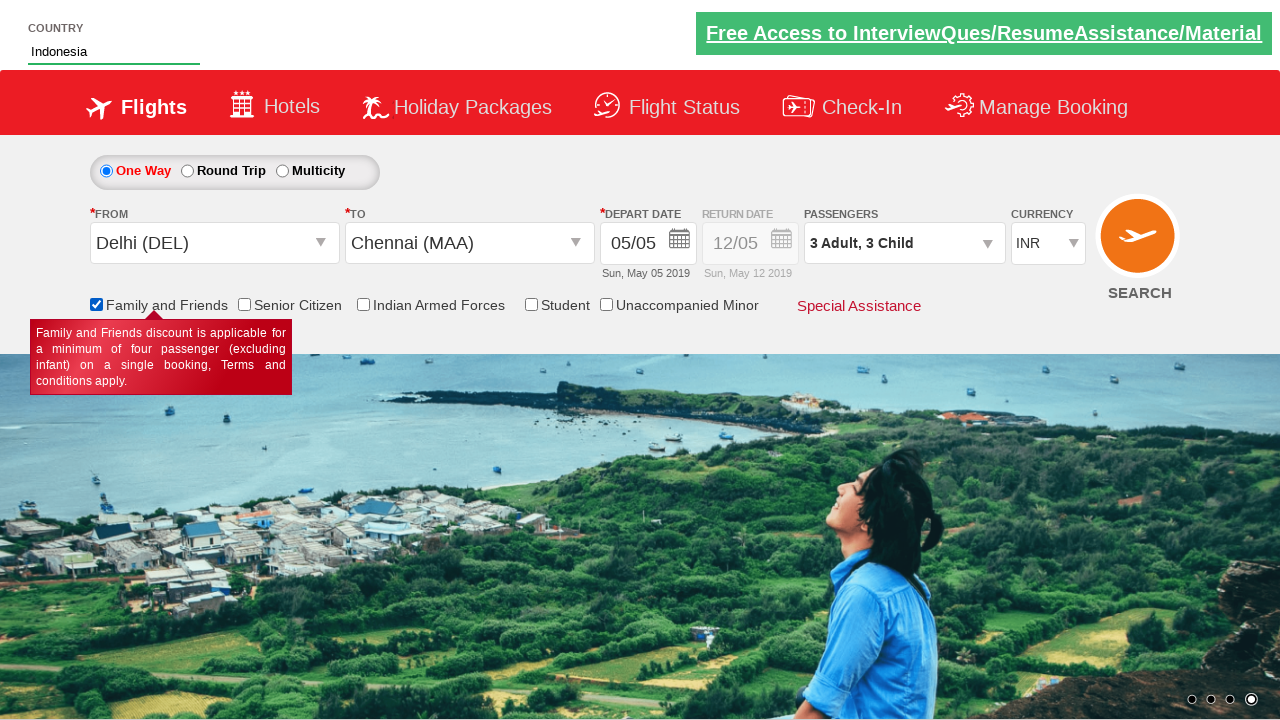

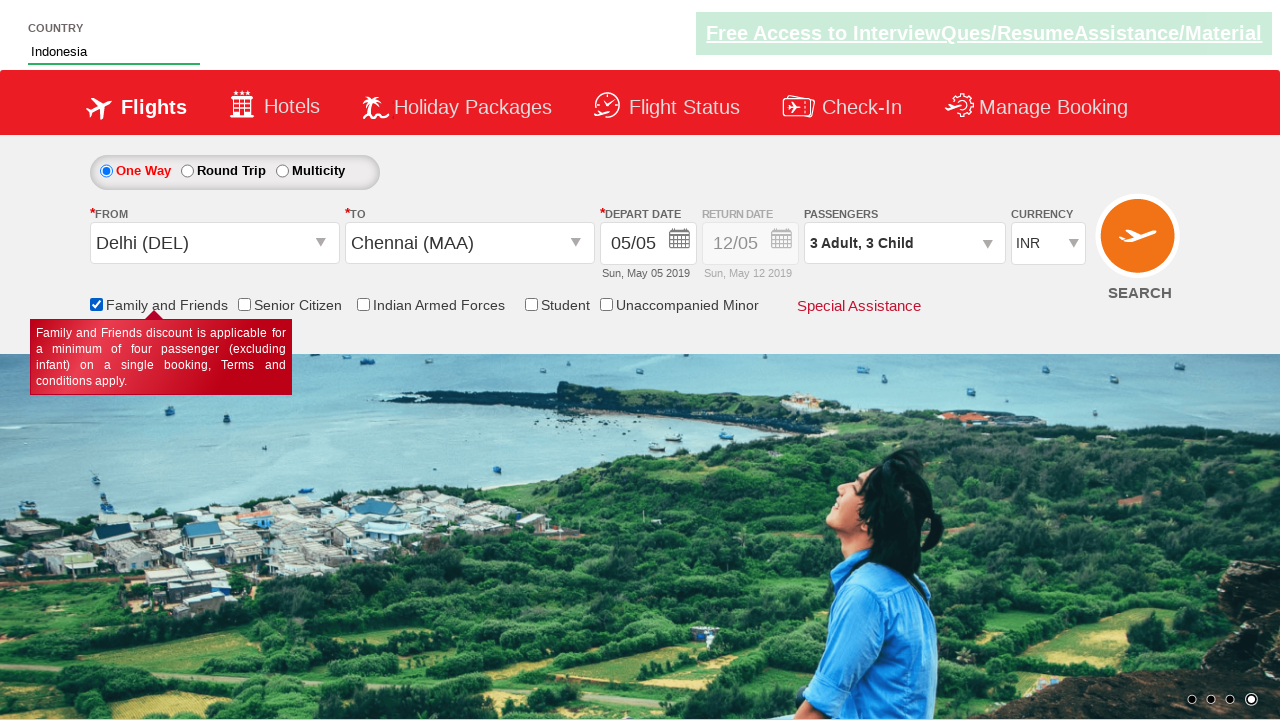